Navigates to a demo page, extracts the h1 text, clicks on a blog post link, and retrieves the post title

Starting URL: https://code-gym.github.io/spider_demo/

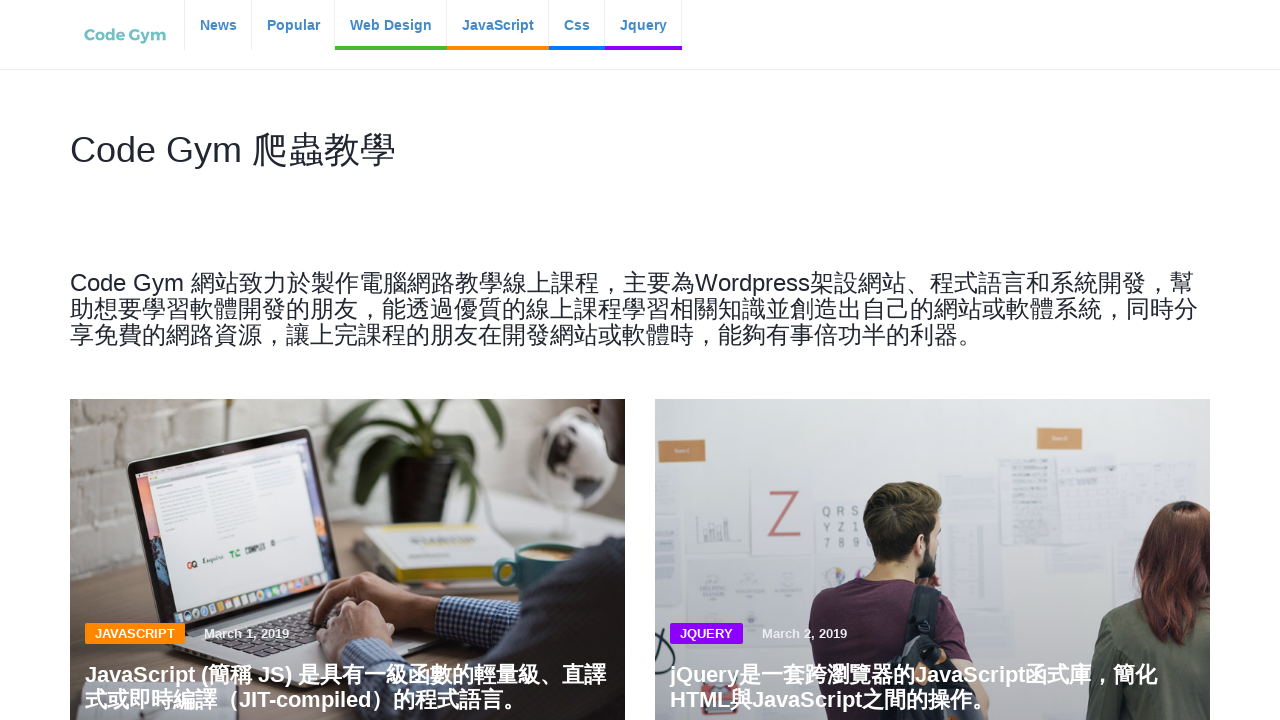

Waited for h1 element to load on demo page
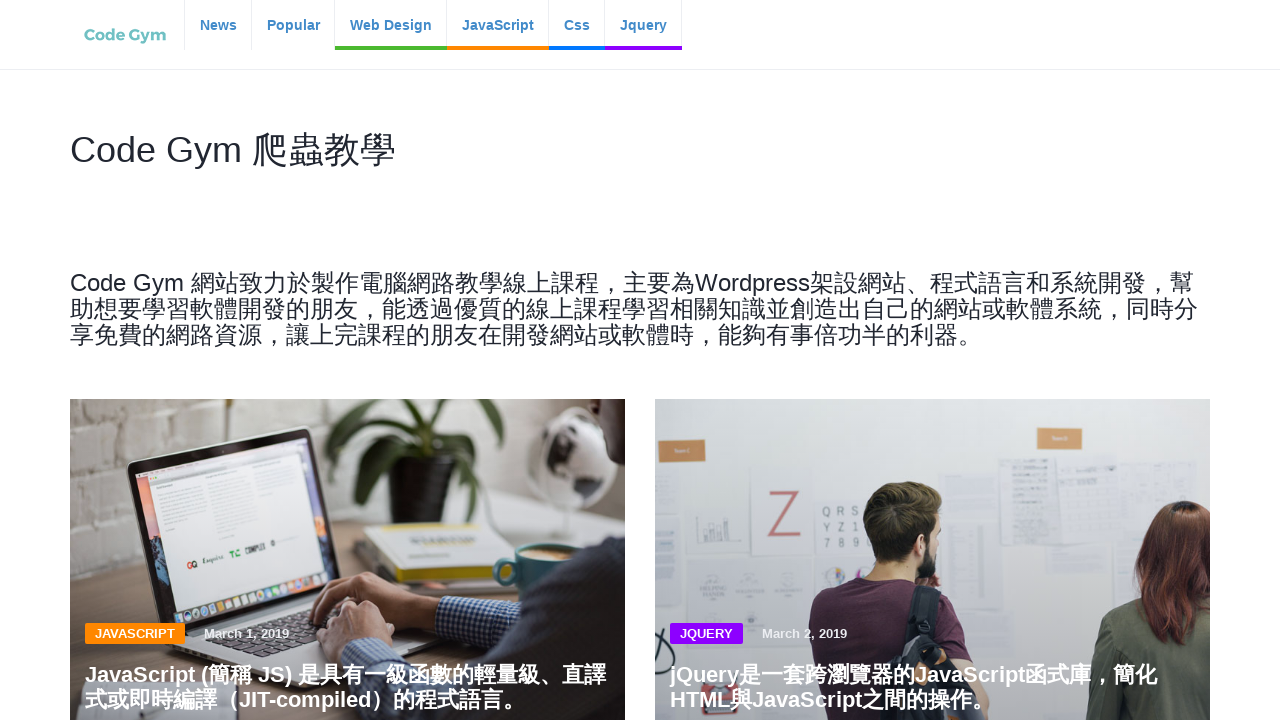

Extracted h1 text: Code Gym 爬蟲教學
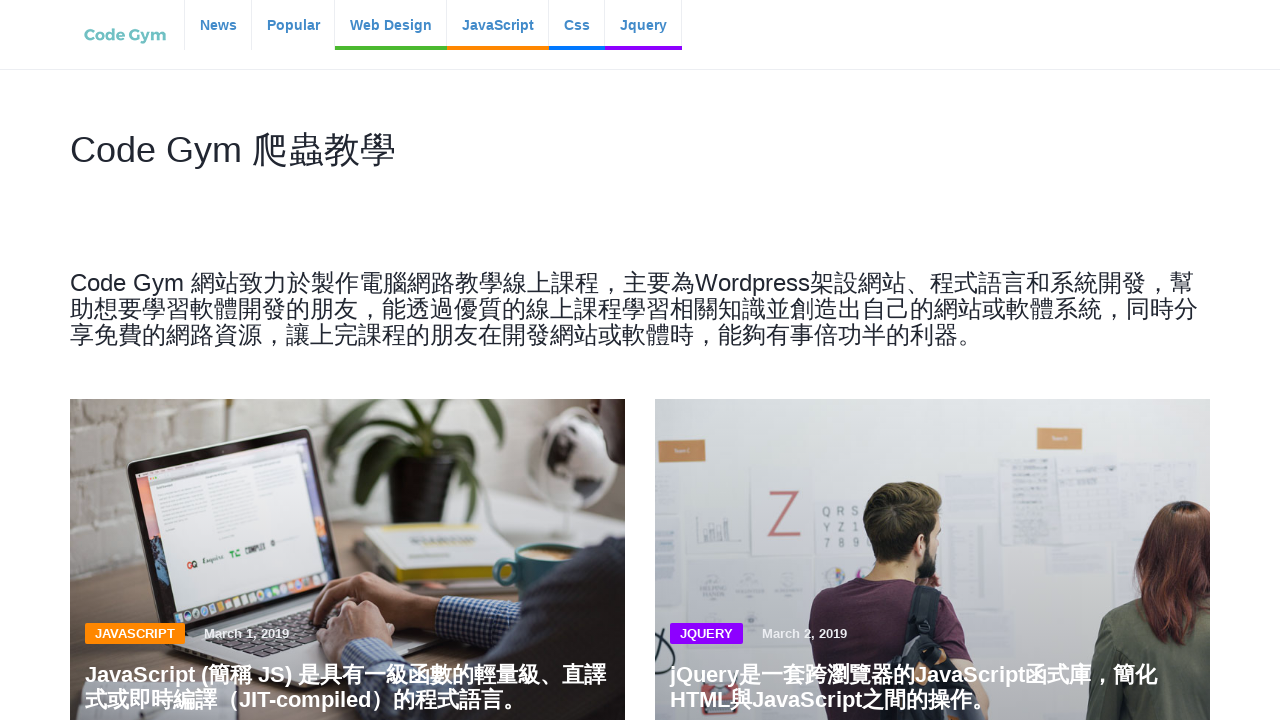

Clicked on blog post link at (346, 675) on xpath=/html/body/div[2]/div/div[1]/div[1]/div/div/h3/a
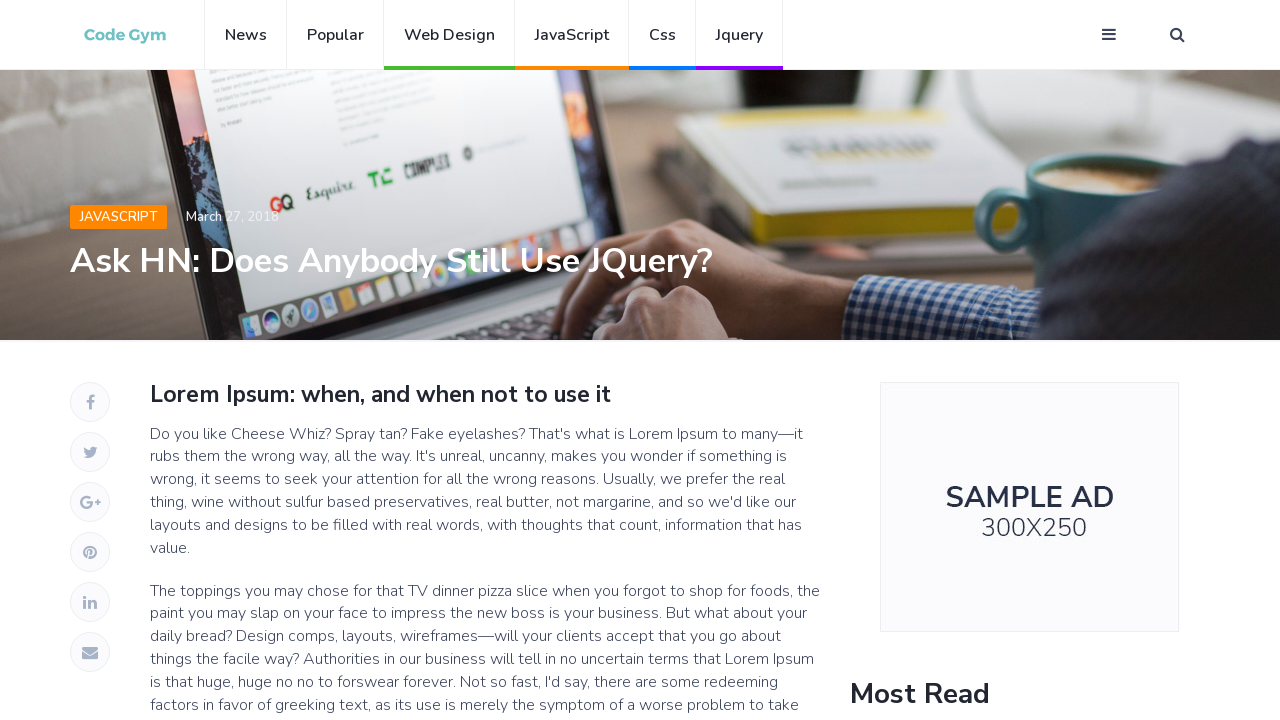

Waited for post title element to load
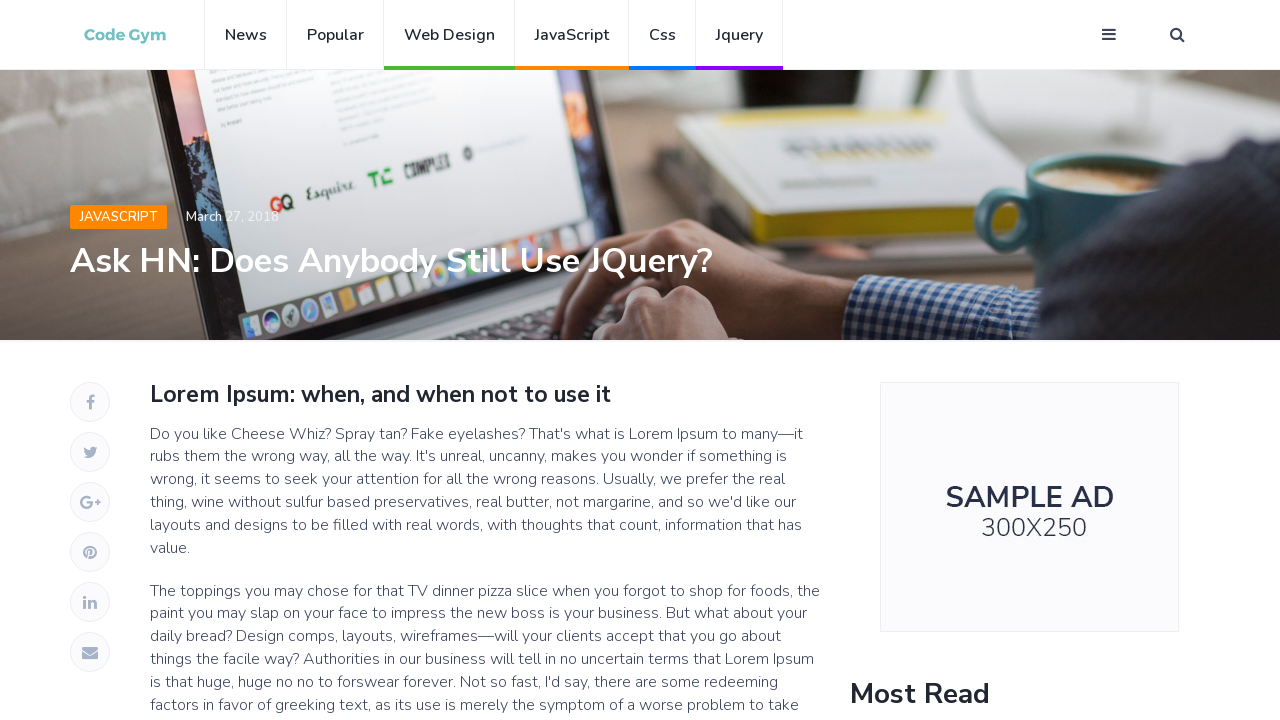

Extracted post title: Ask HN: Does Anybody Still Use JQuery?
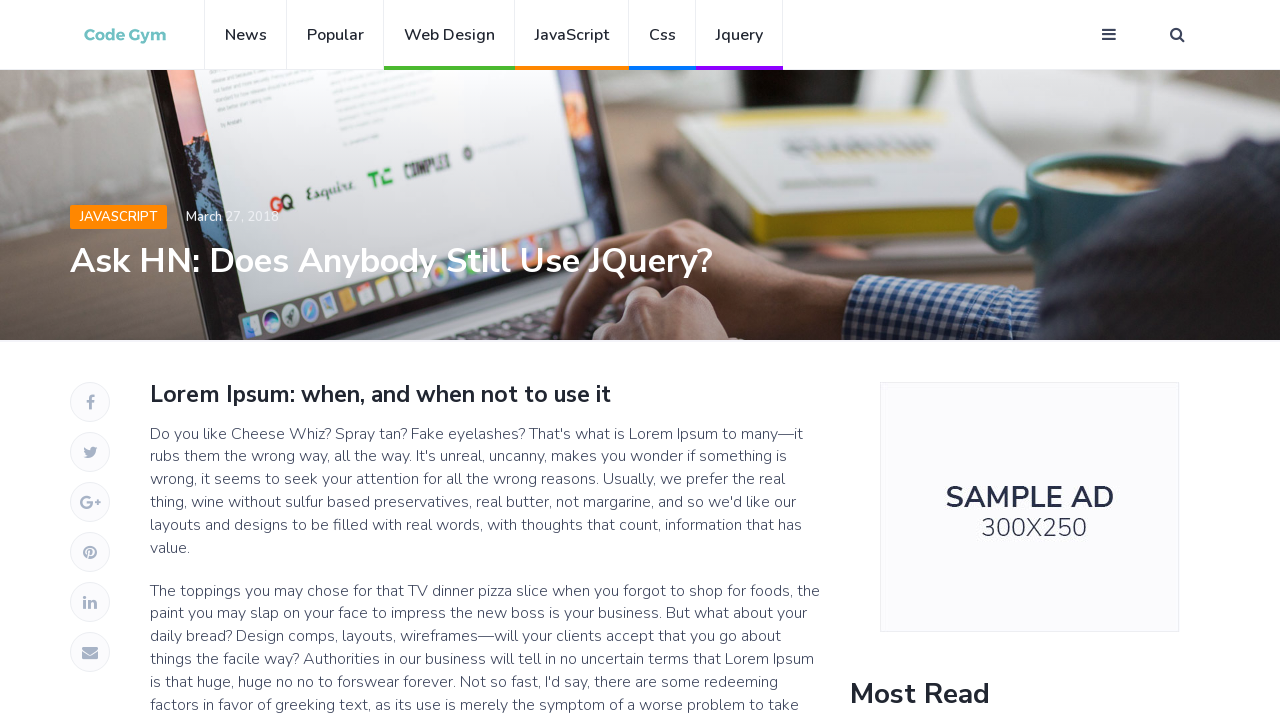

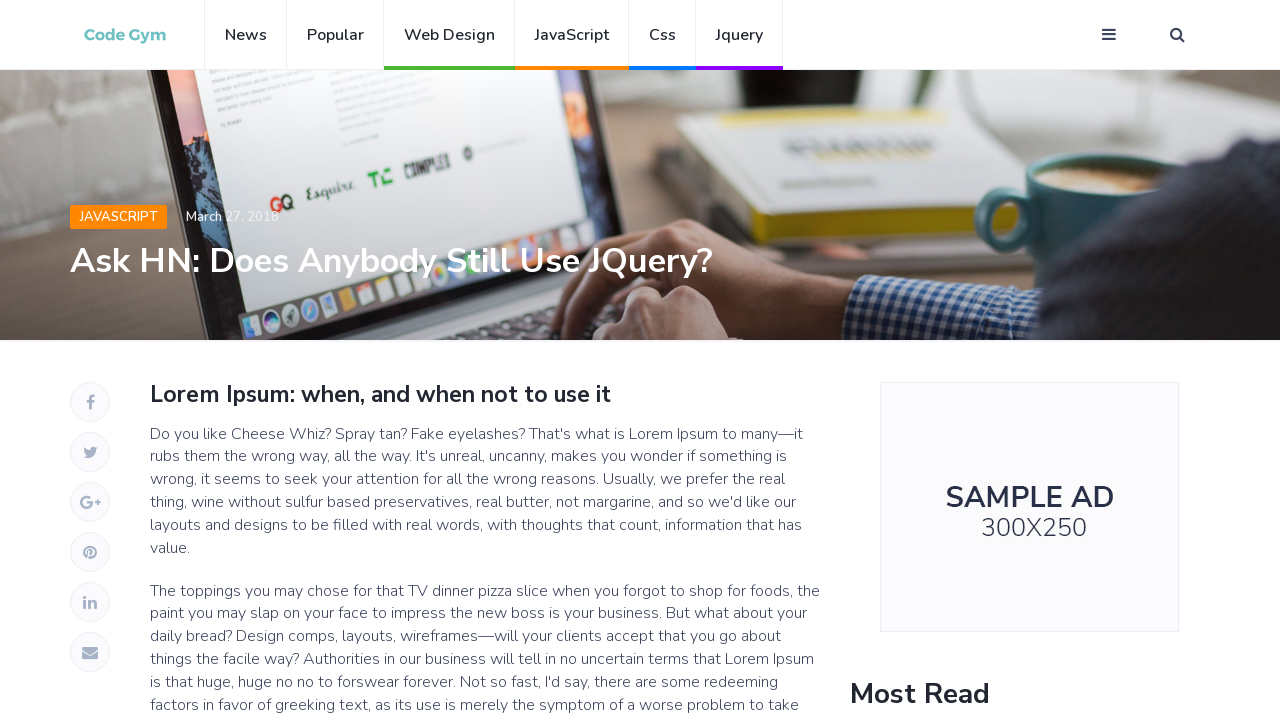